Demonstrates click-and-hold, move to target, and release mouse actions for drag and drop functionality

Starting URL: https://crossbrowsertesting.github.io/drag-and-drop

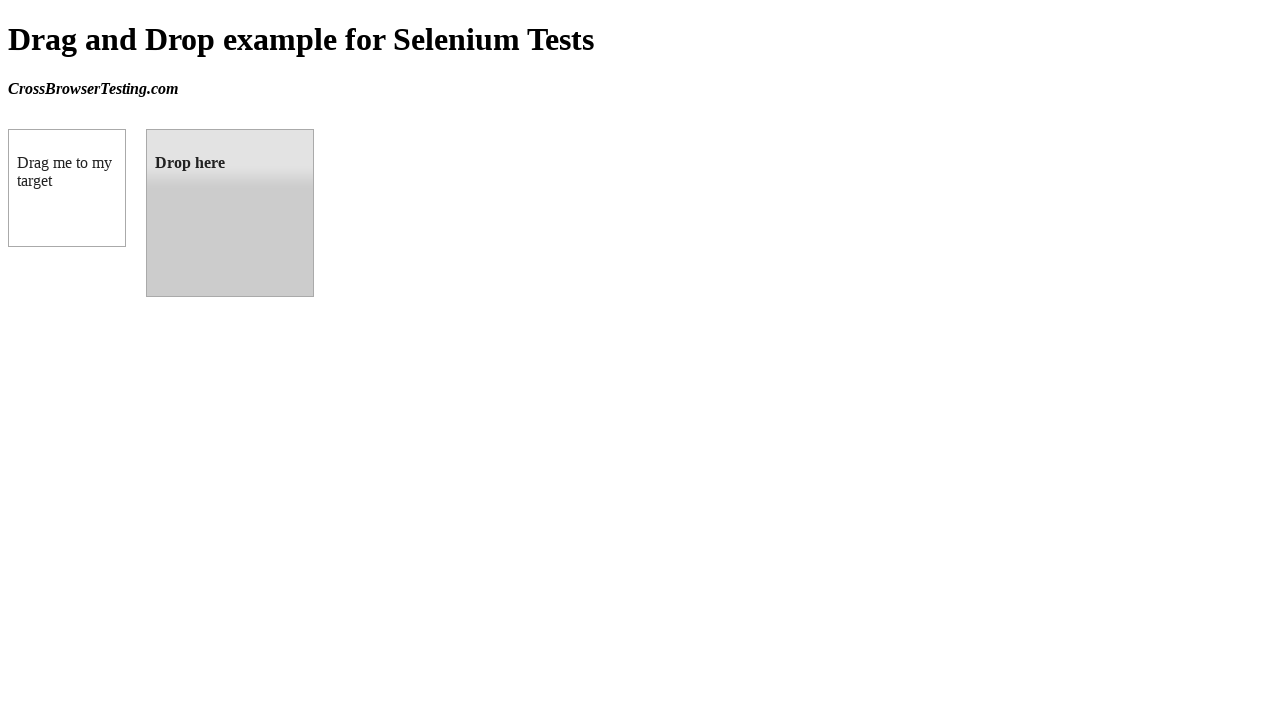

Waited for draggable element to be available
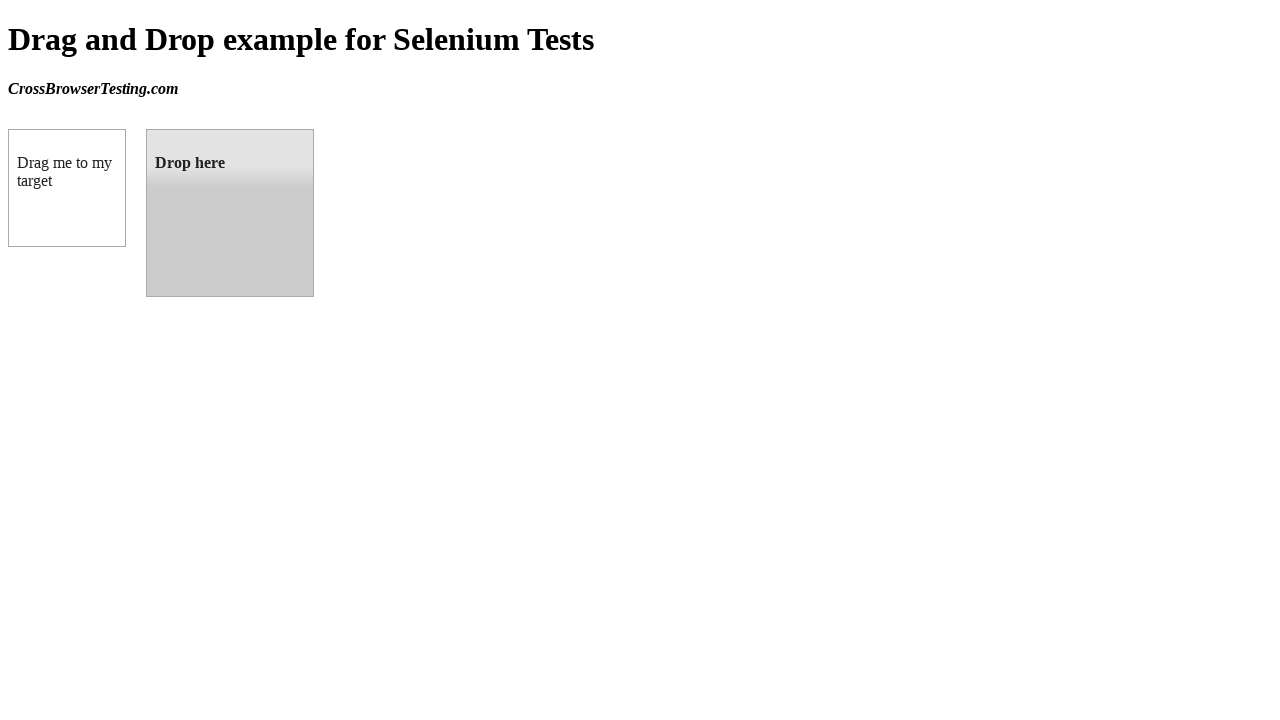

Waited for droppable element to be available
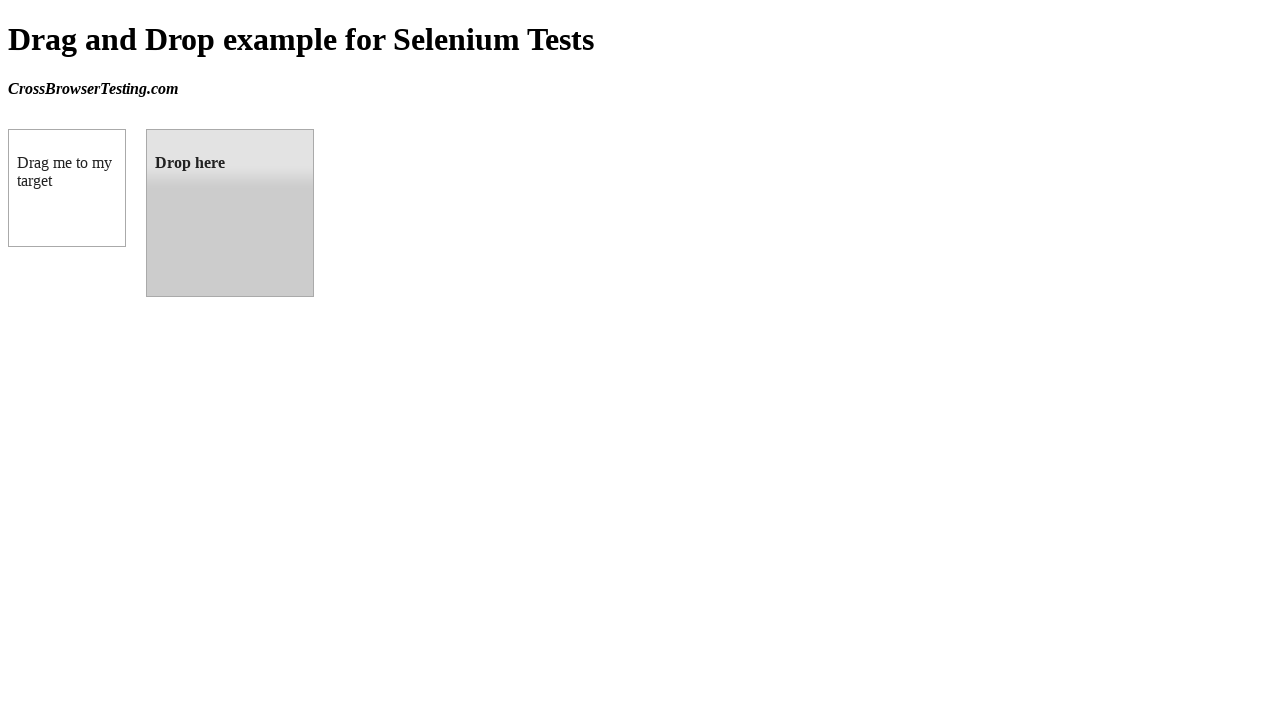

Located draggable source element
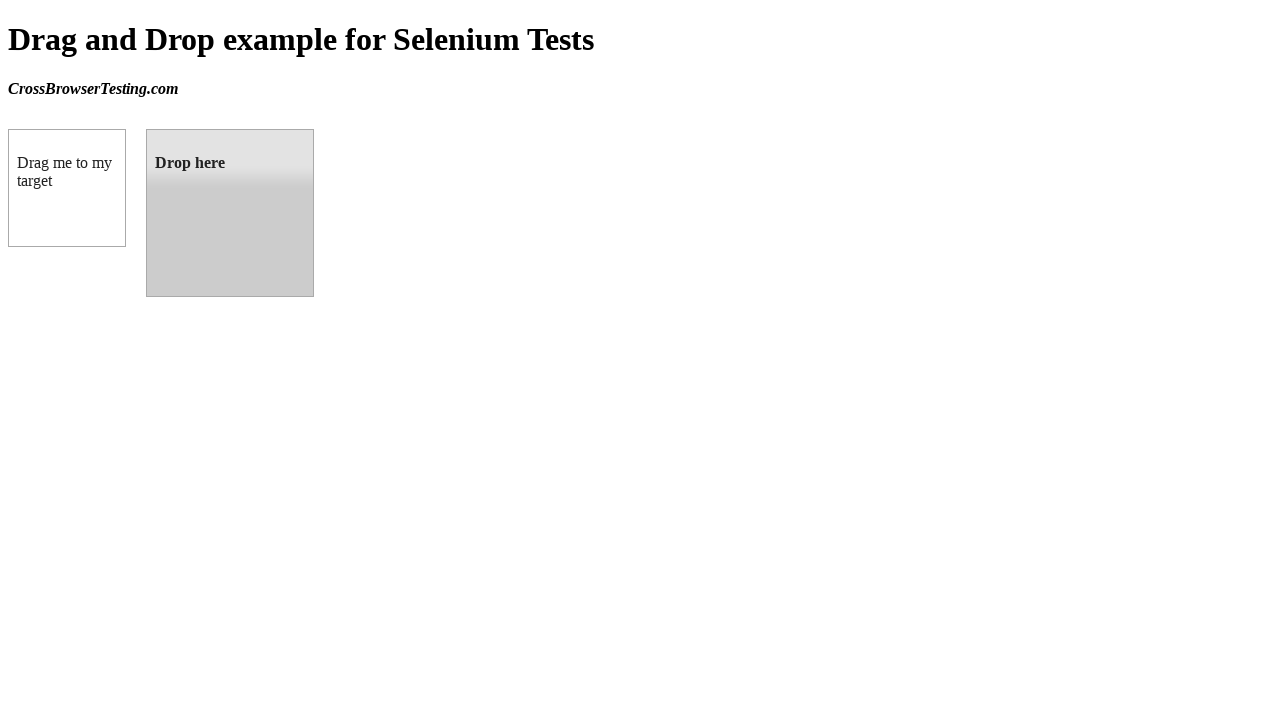

Located droppable target element
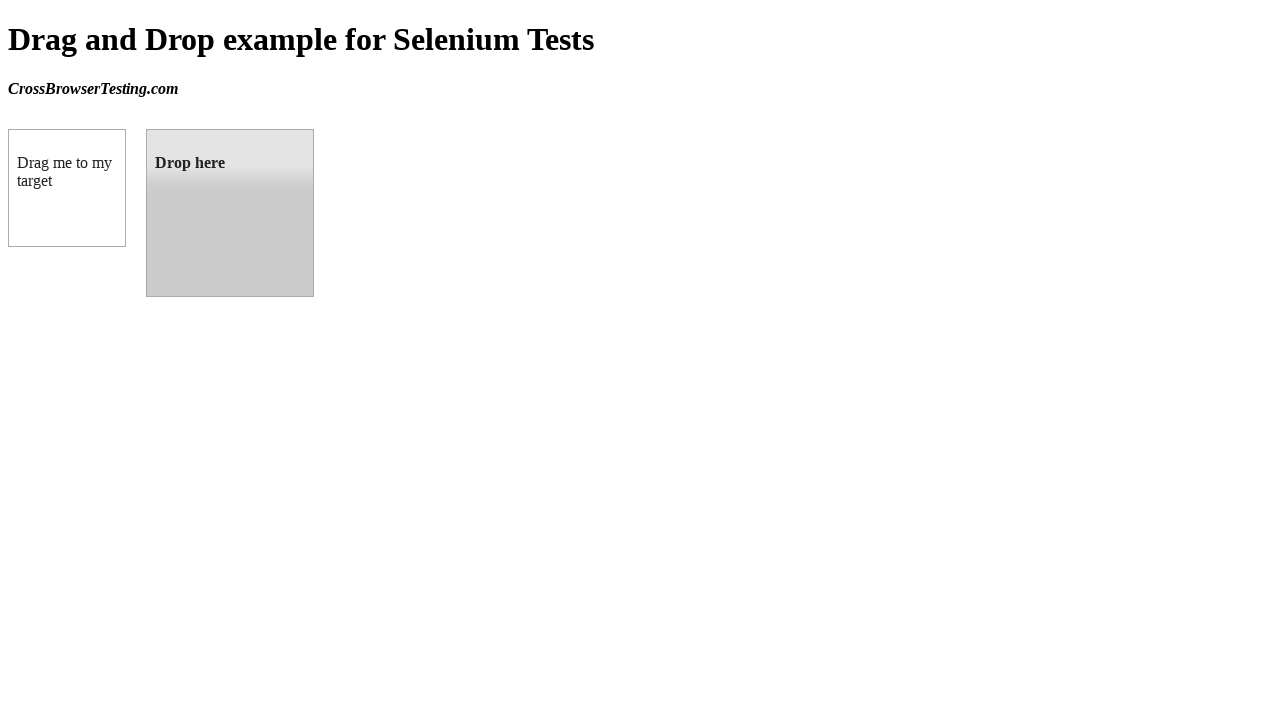

Retrieved bounding box for source element
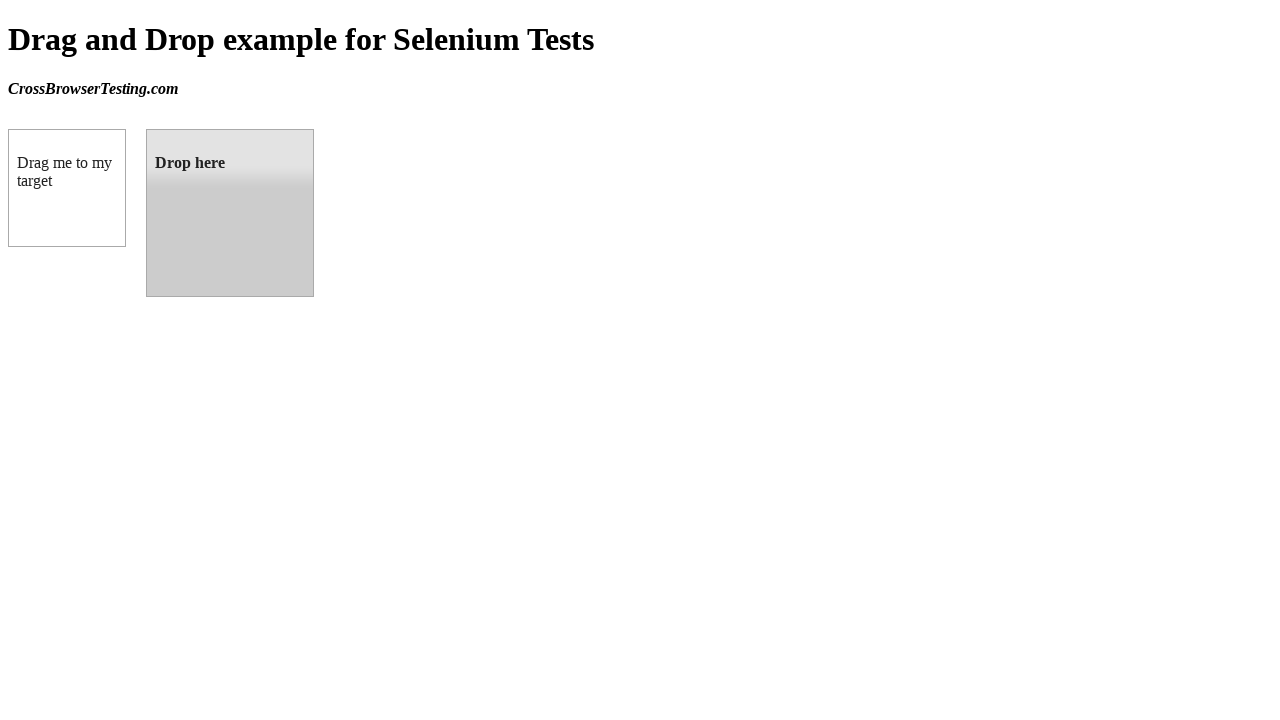

Retrieved bounding box for target element
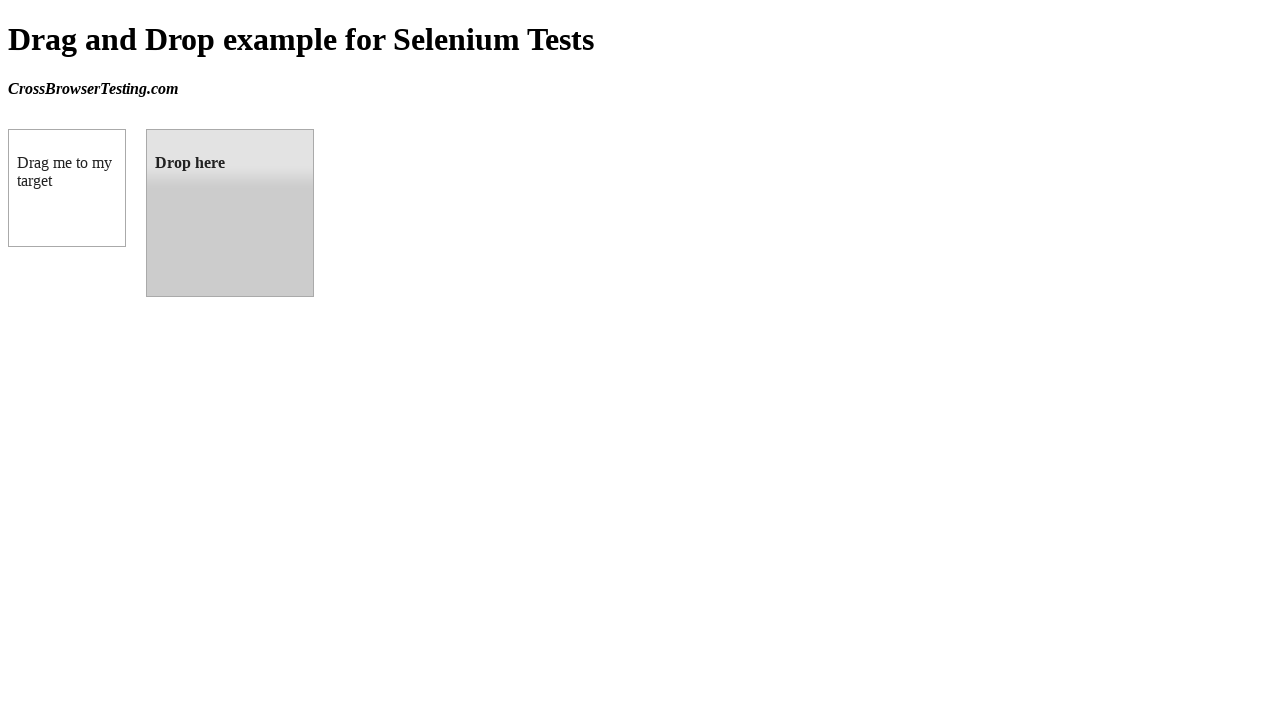

Moved mouse to center of draggable element at (67, 188)
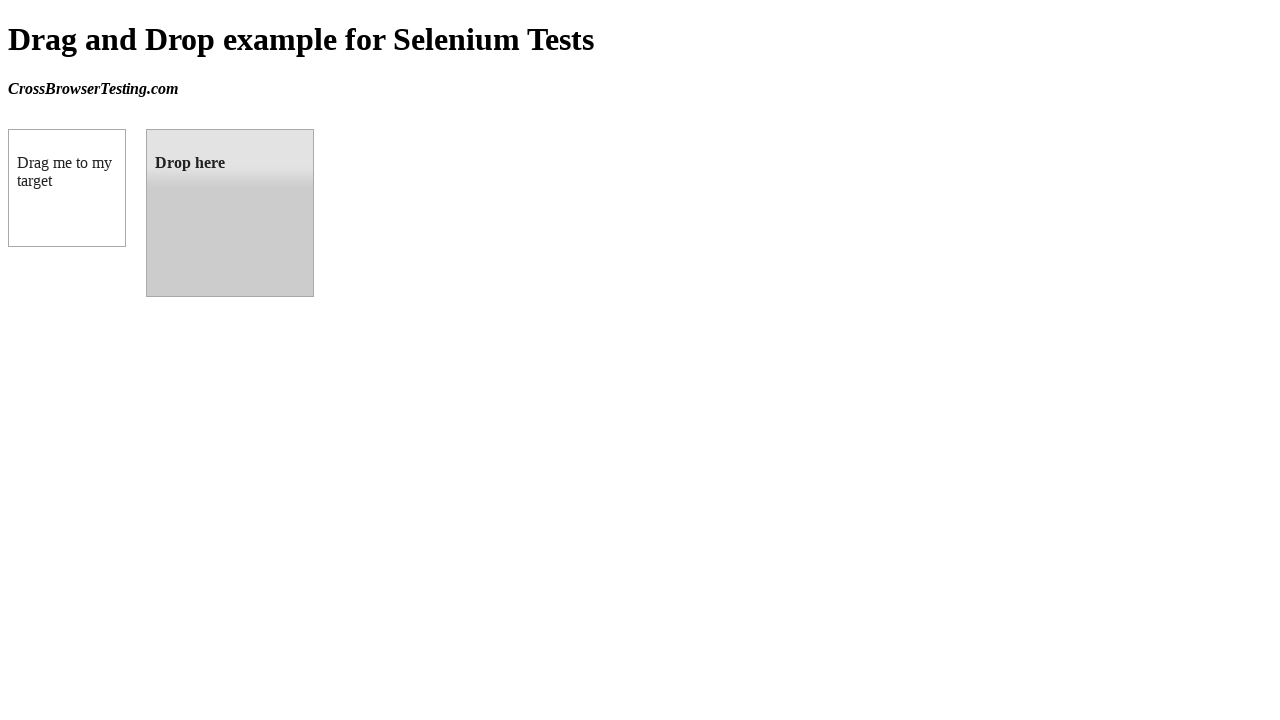

Pressed mouse button down (click-and-hold) at (67, 188)
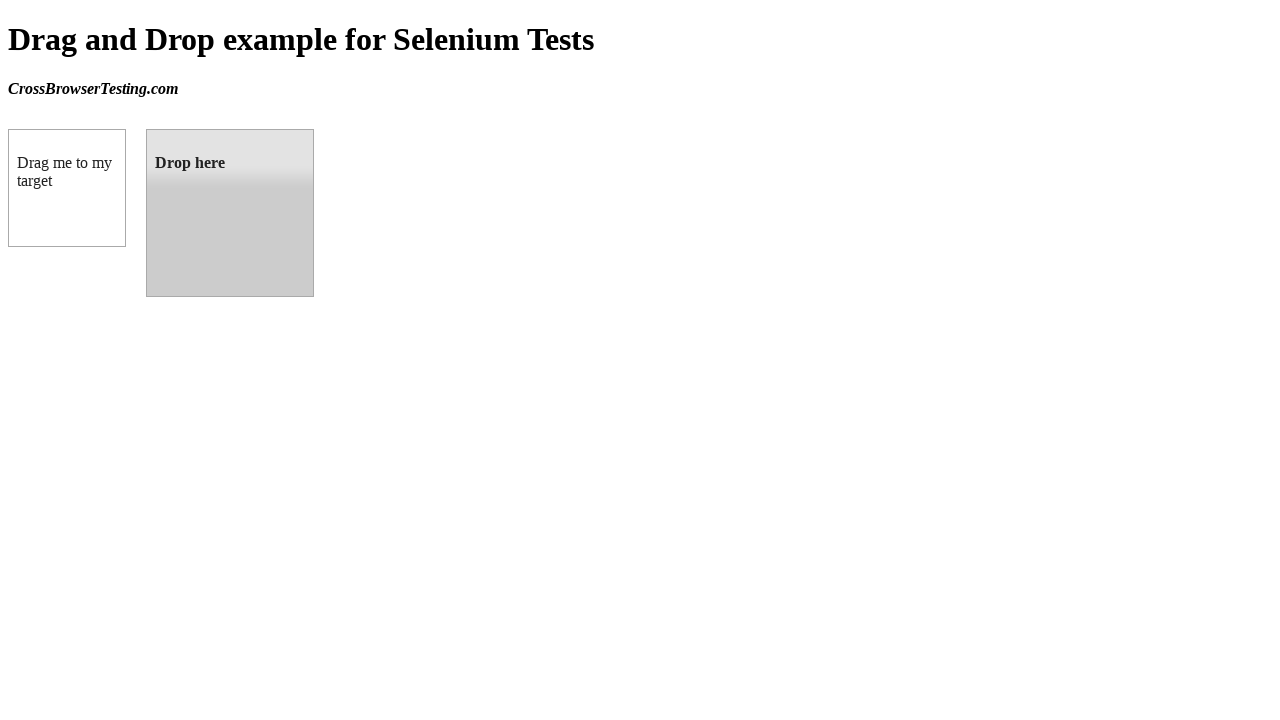

Moved mouse to center of droppable target element at (230, 213)
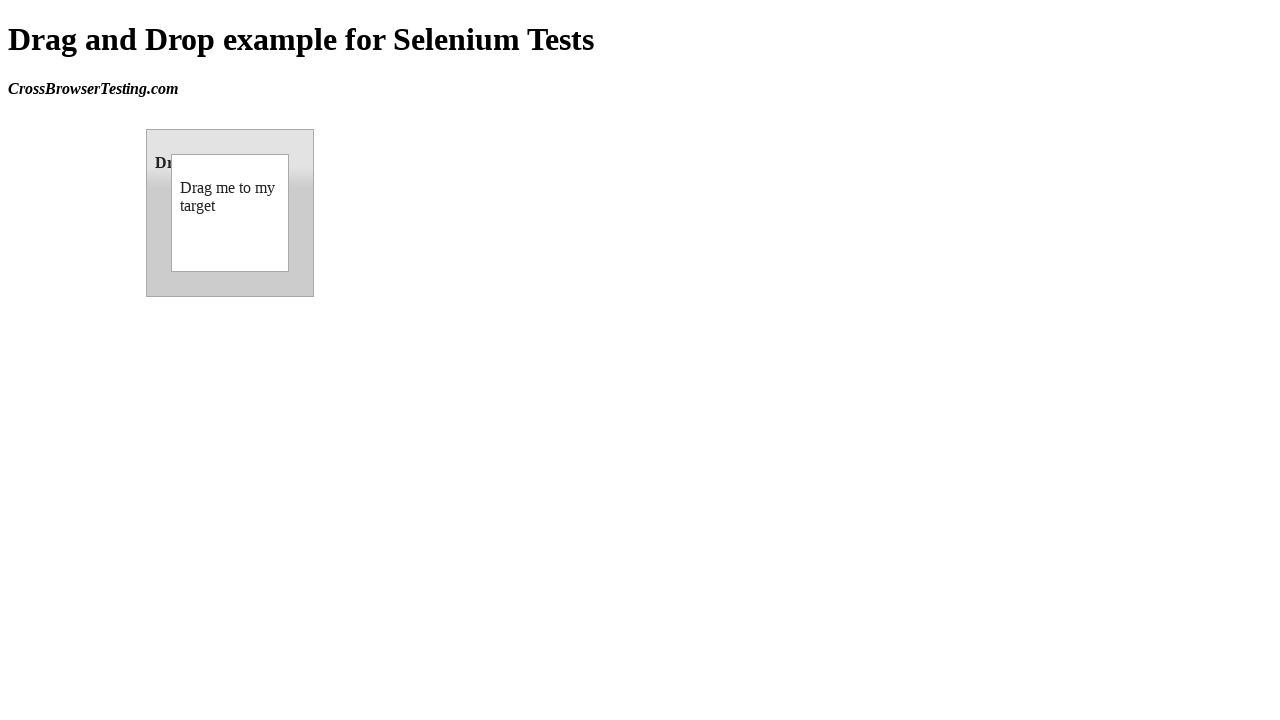

Released mouse button to complete drag and drop at (230, 213)
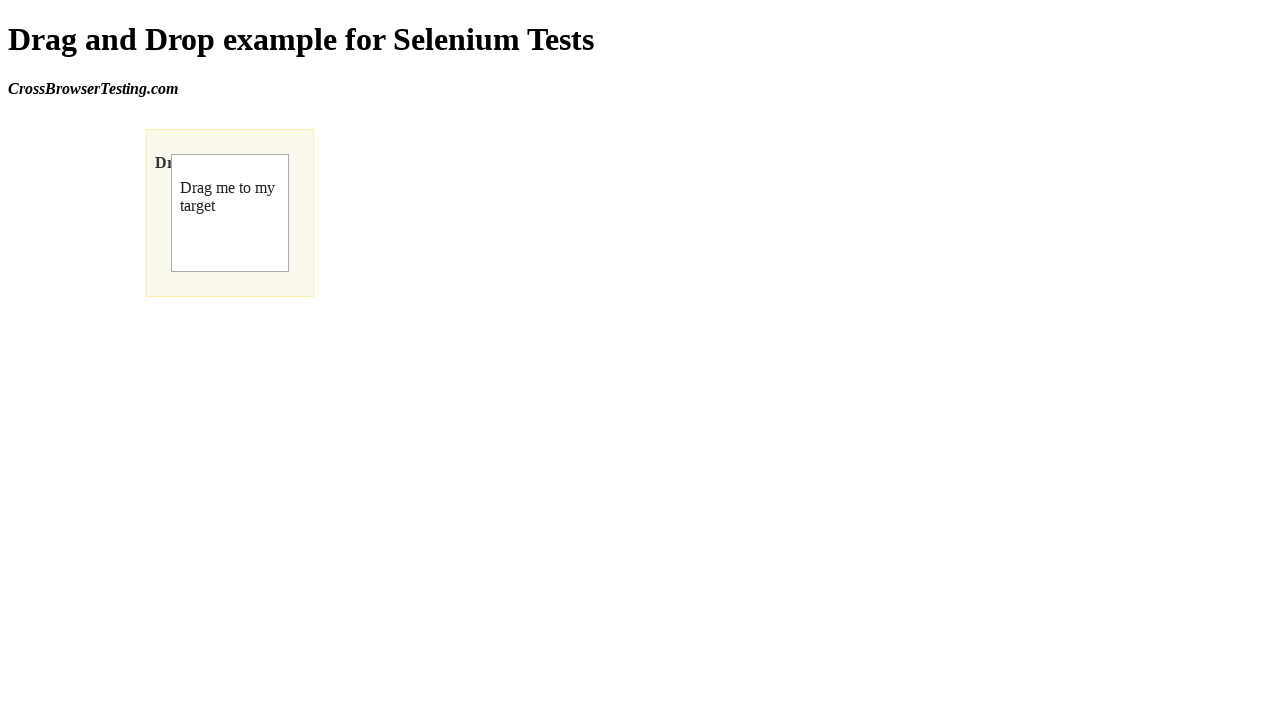

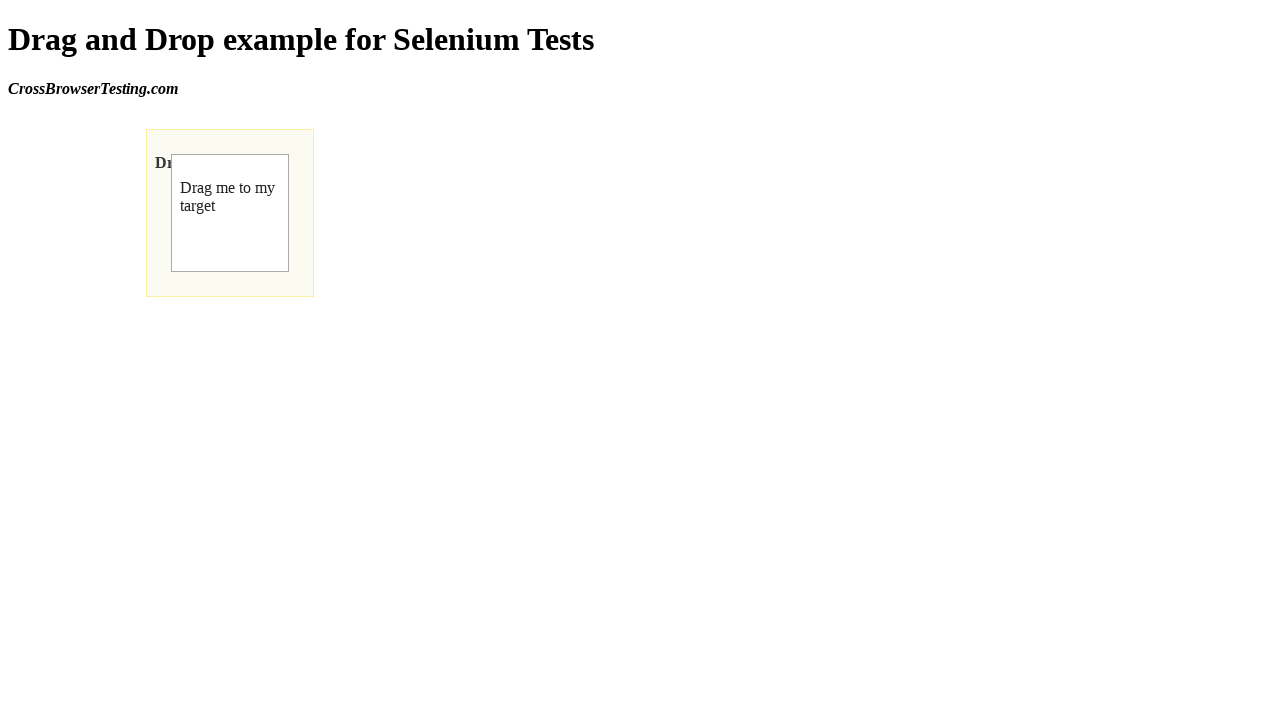